Tests a checkout form by filling in billing information (name, address, email), shipping details (country, state, zip), and payment information (credit card details), then submitting the form.

Starting URL: https://getbootstrap.com/docs/4.0/examples/checkout/

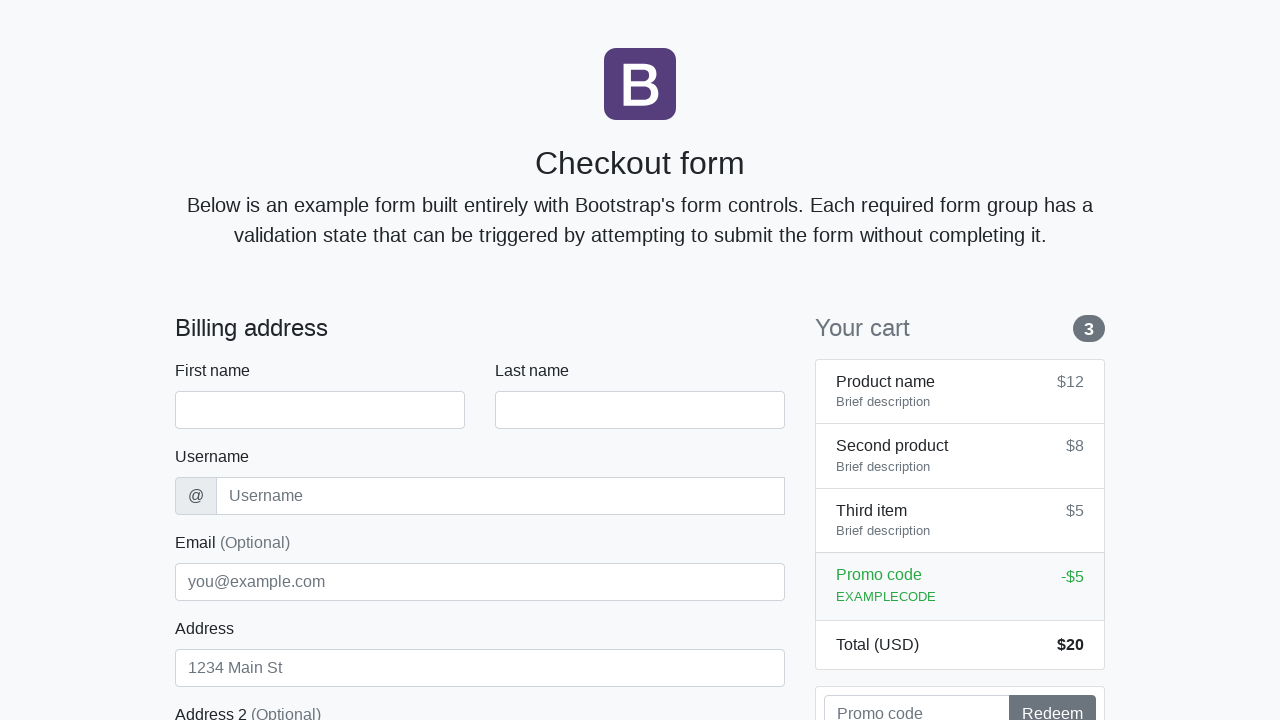

Waited for checkout form to load (firstName field visible)
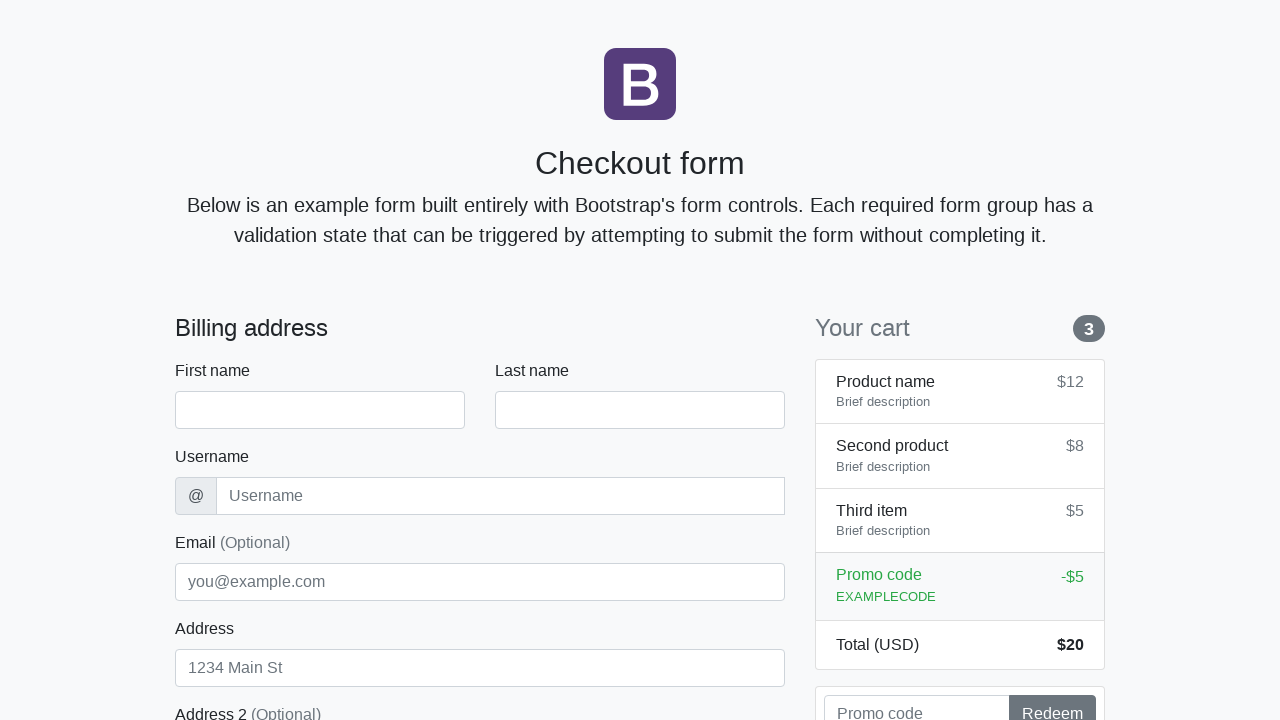

Filled first name field with 'Marcus' on #firstName
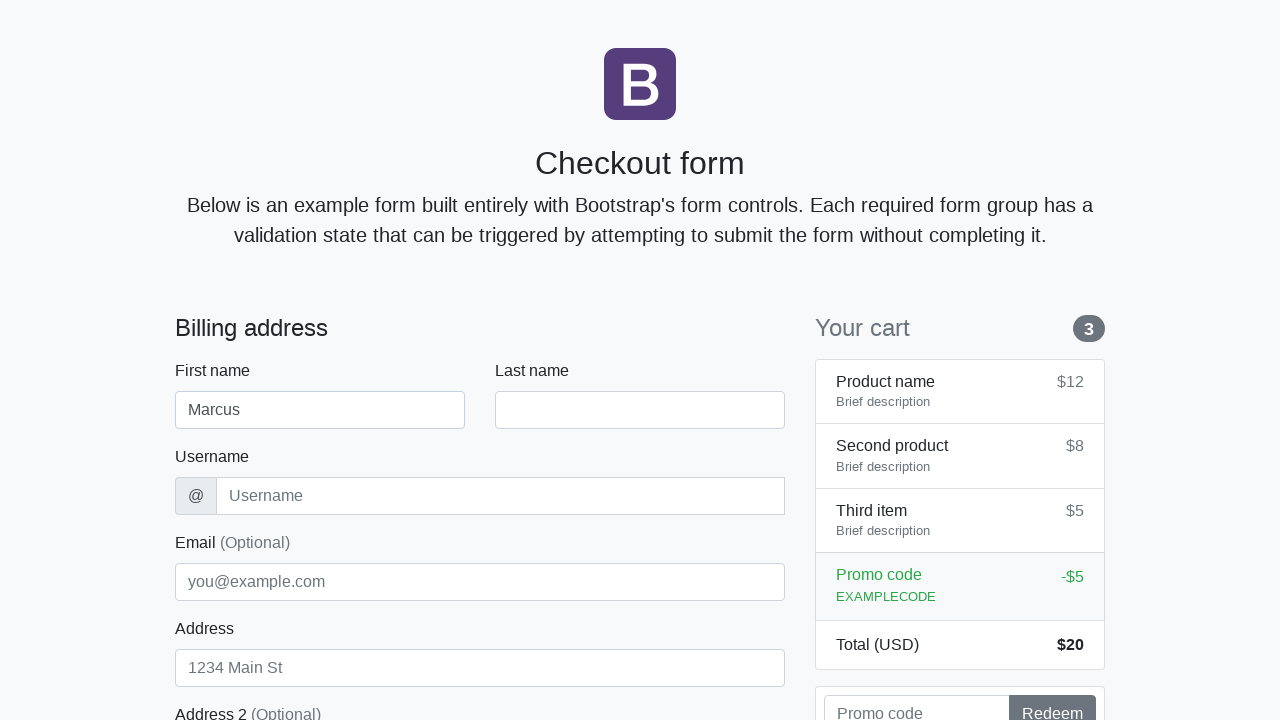

Filled last name field with 'Williams' on #lastName
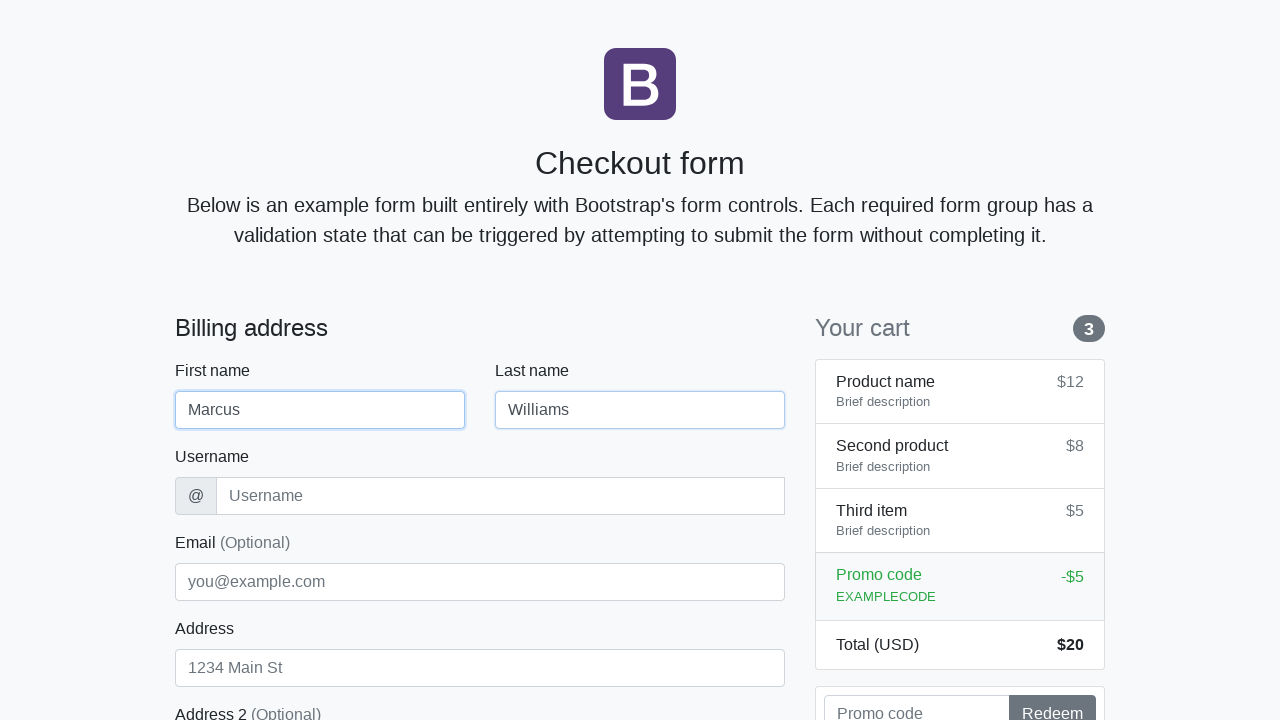

Filled username field with 'mwilliams2024' on #username
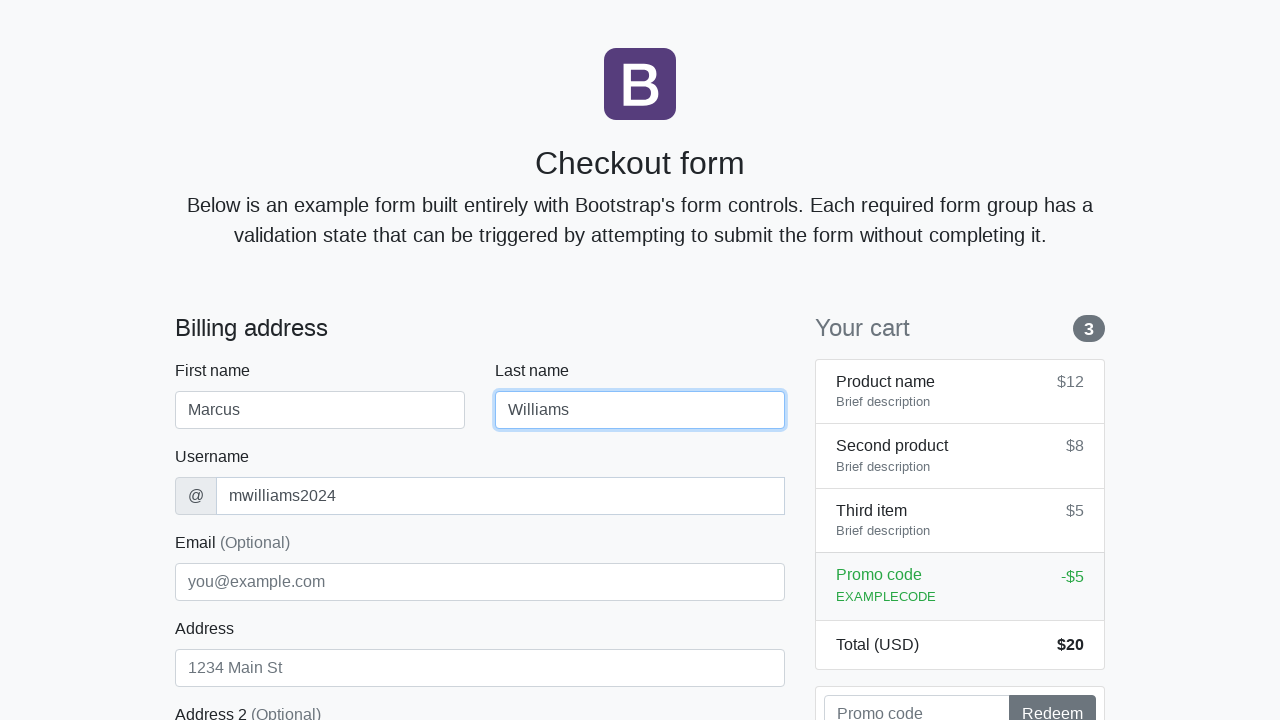

Filled address field with '1234 Oak Avenue' on #address
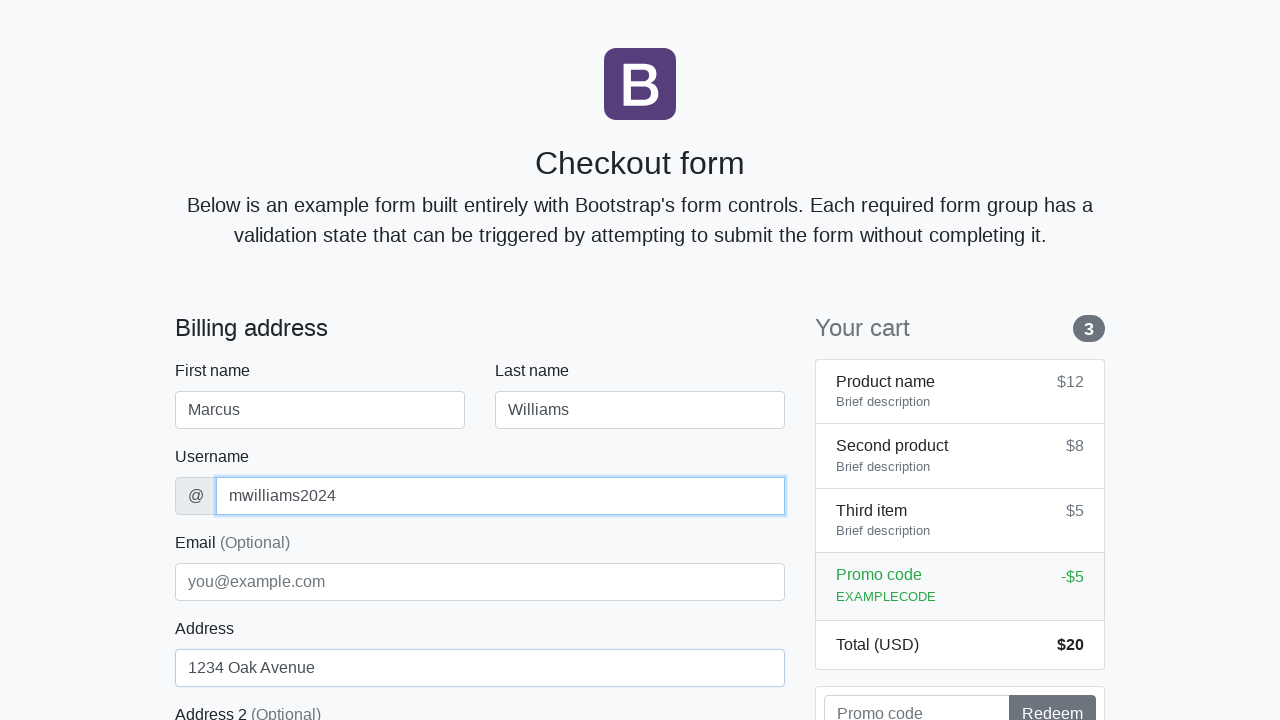

Filled email field with 'marcus.williams@example.com' on #email
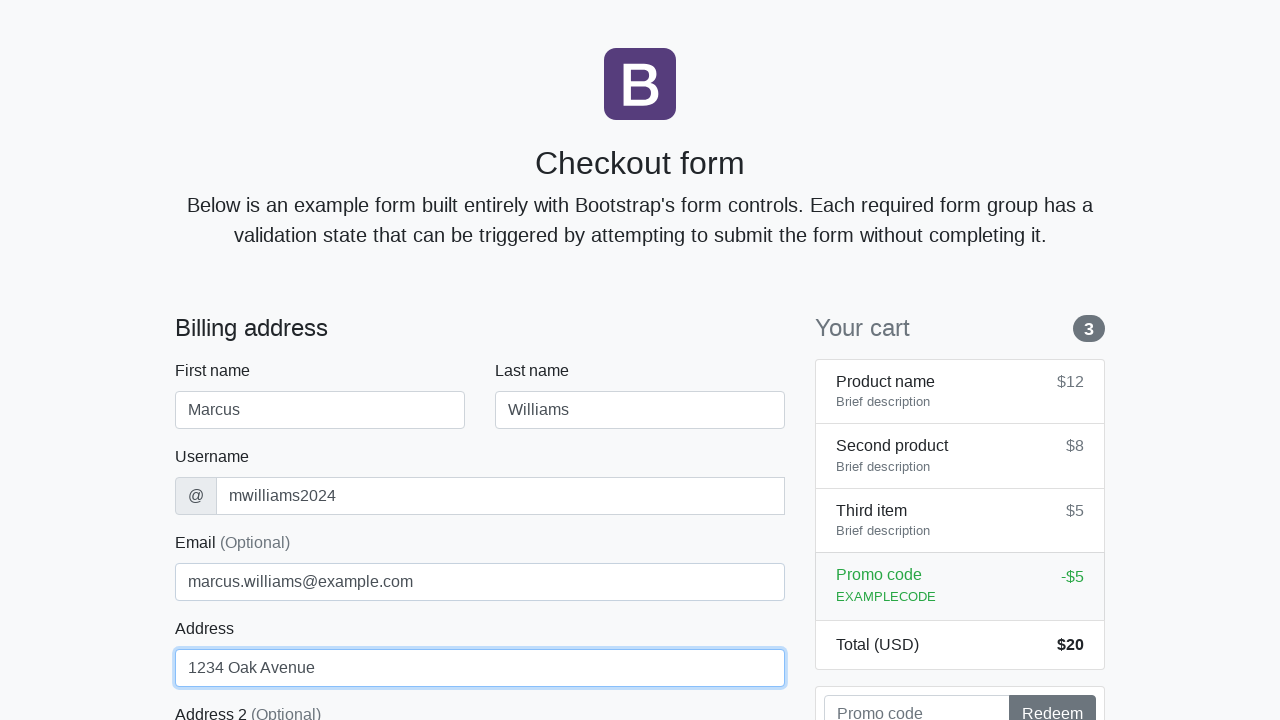

Selected 'United States' from country dropdown on #country
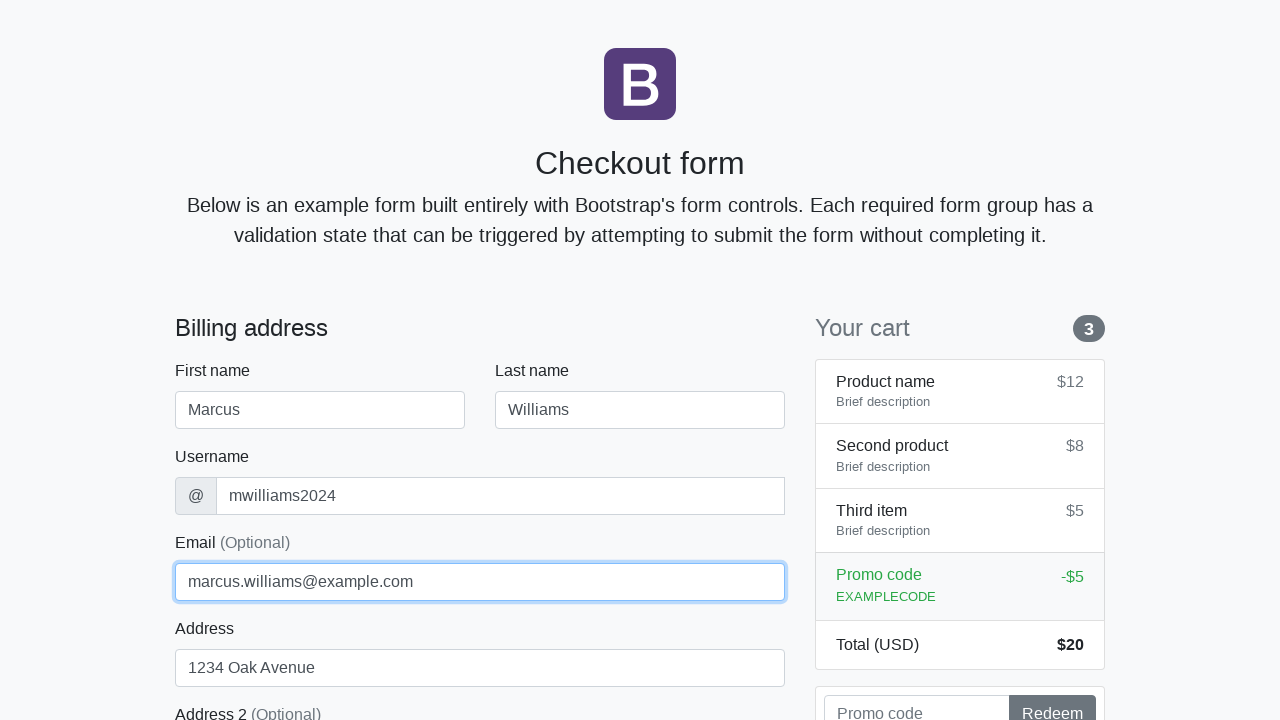

Selected 'California' from state dropdown on #state
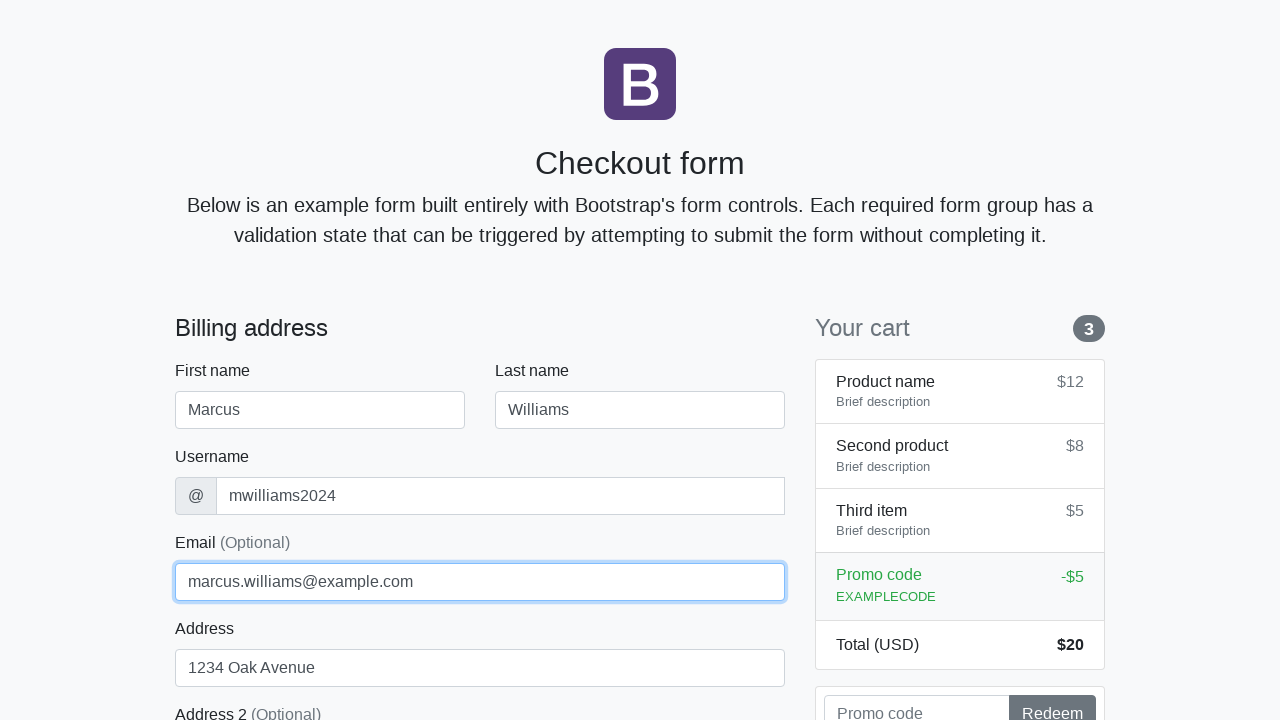

Filled zip code field with '94102' on #zip
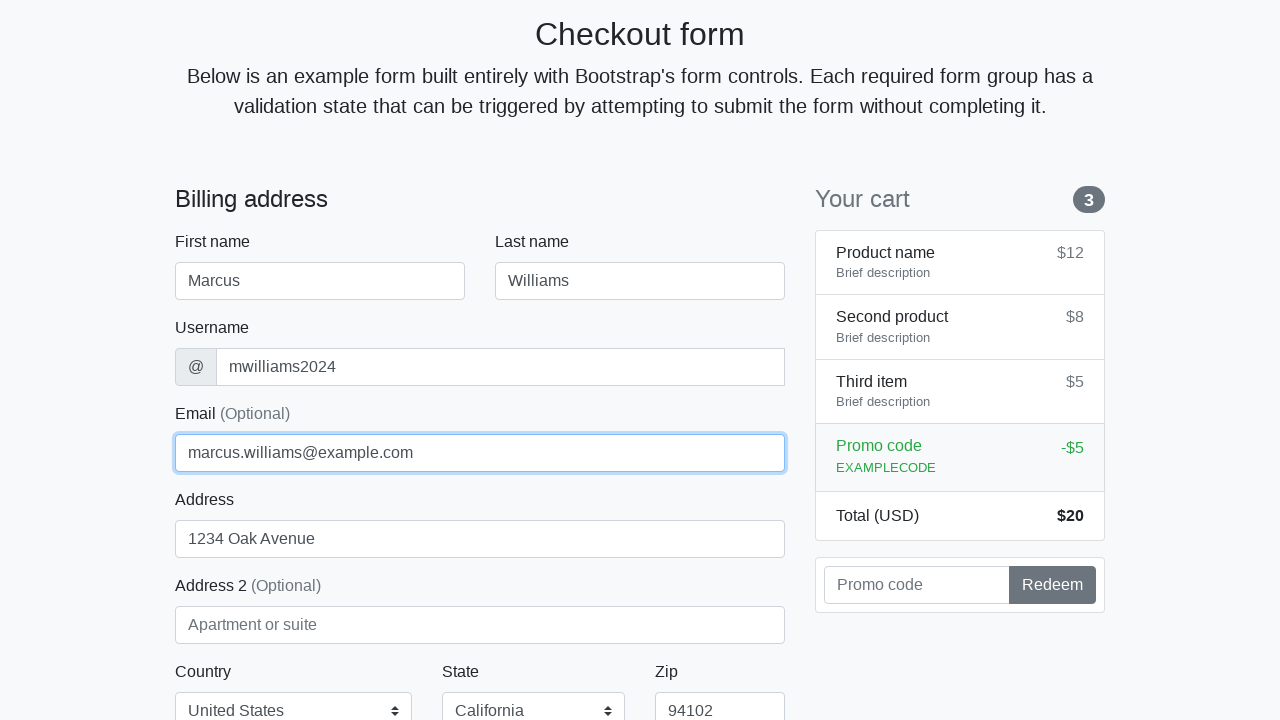

Filled credit card name field with 'Marcus Williams' on #cc-name
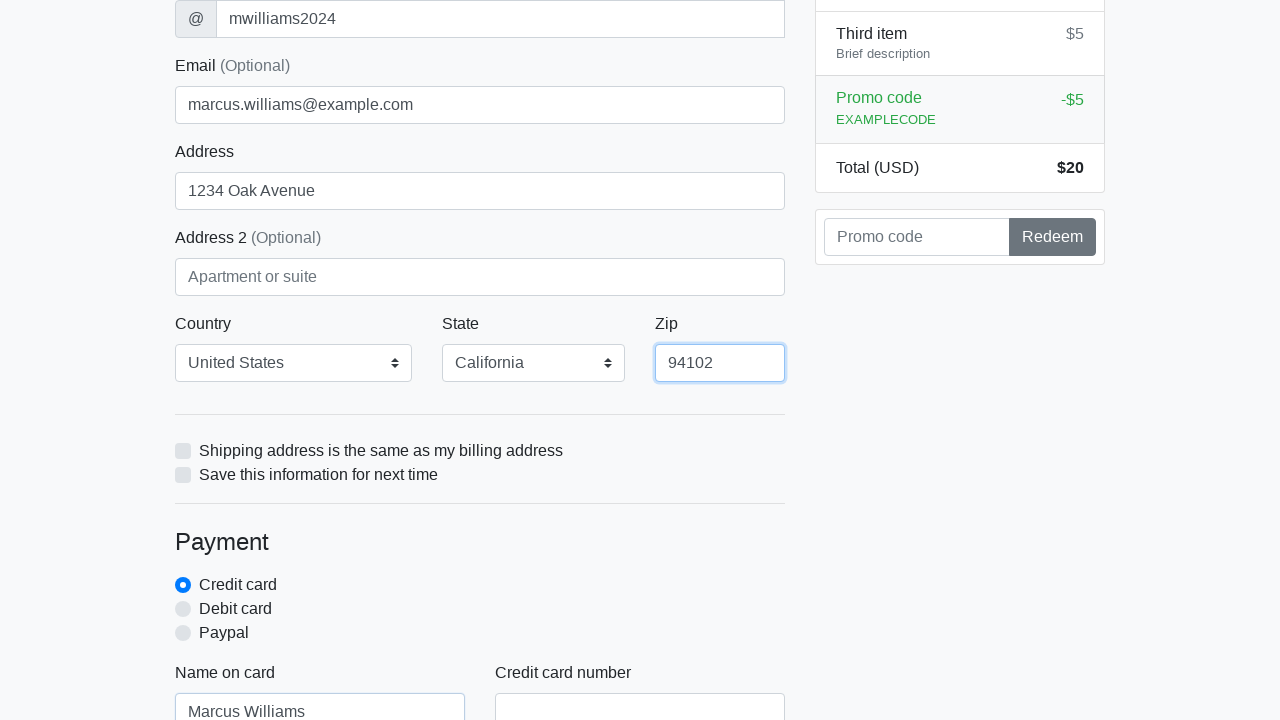

Filled credit card number field with '4532015112830366' on #cc-number
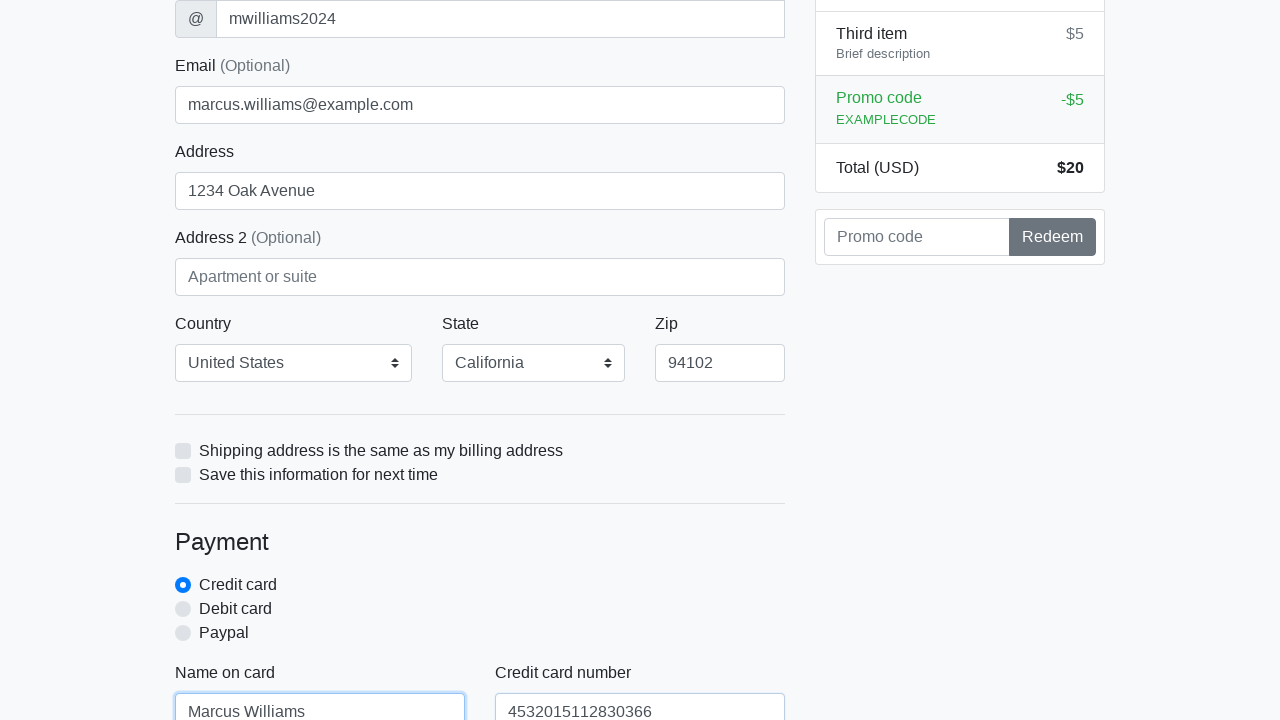

Filled credit card expiration field with '12/2025' on #cc-expiration
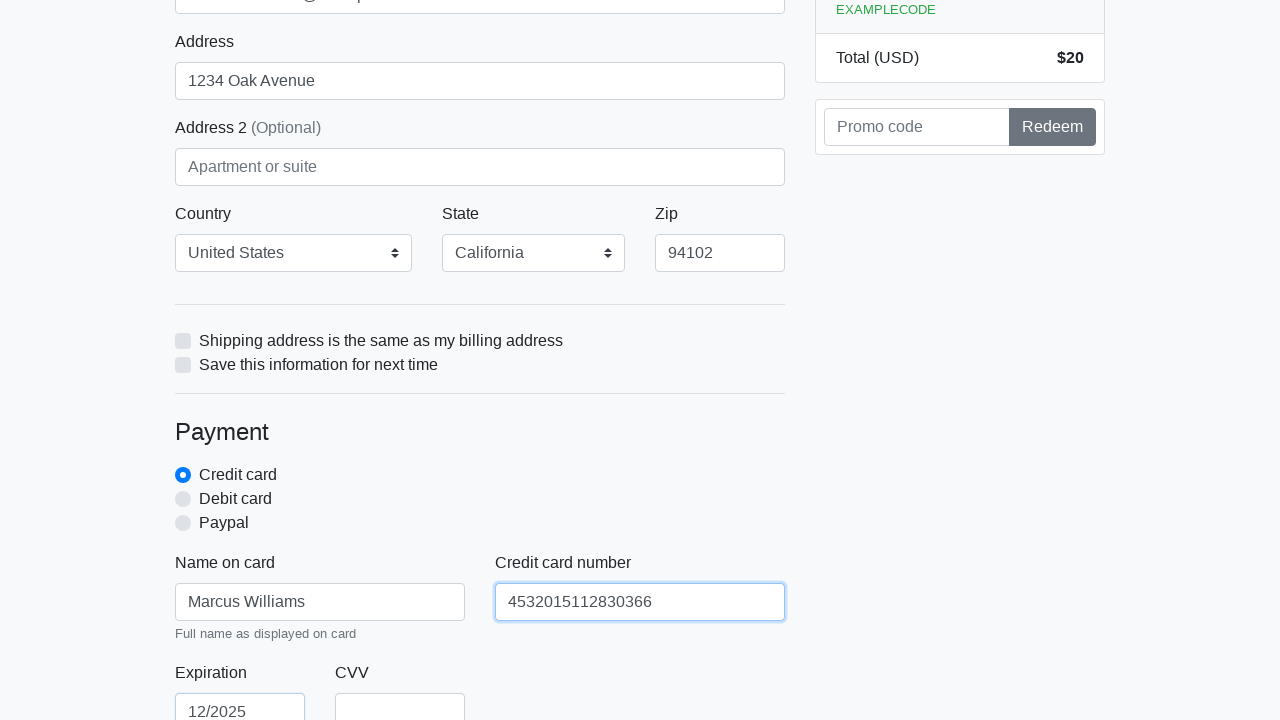

Filled credit card CVV field with '123' on #cc-cvv
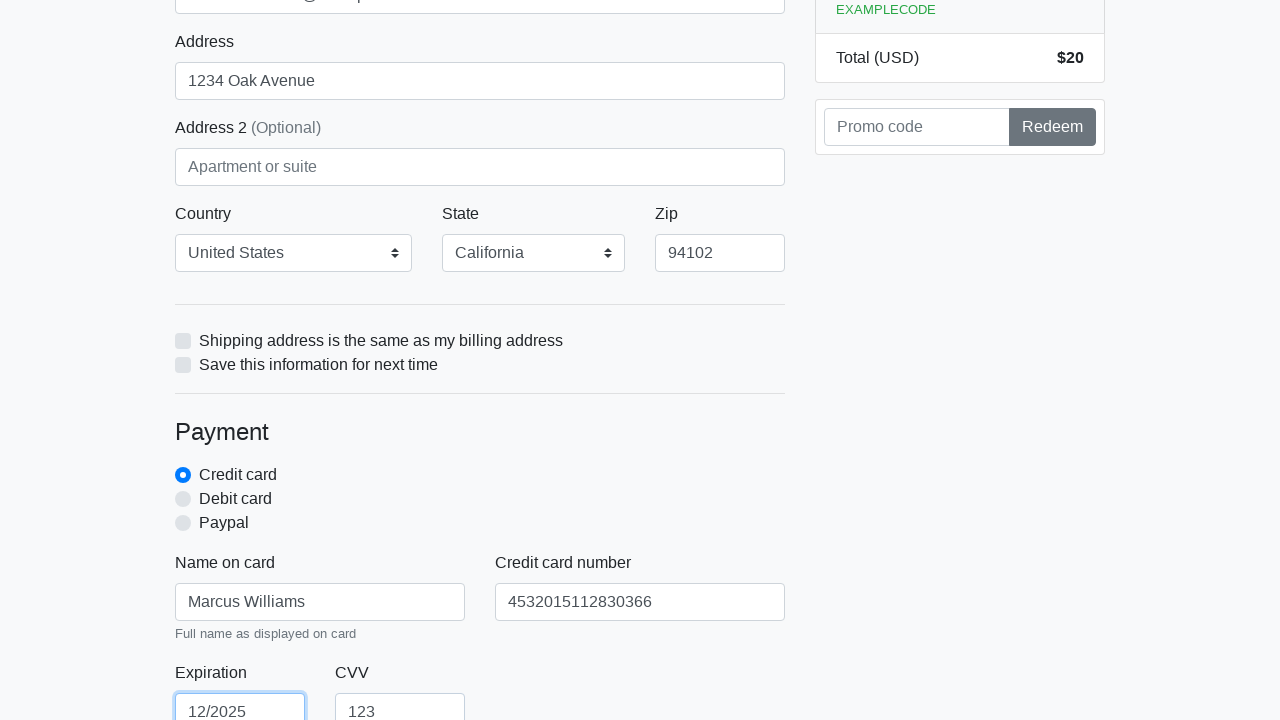

Clicked submit button to process checkout at (480, 500) on xpath=/html/body/div/div[2]/div[2]/form/button
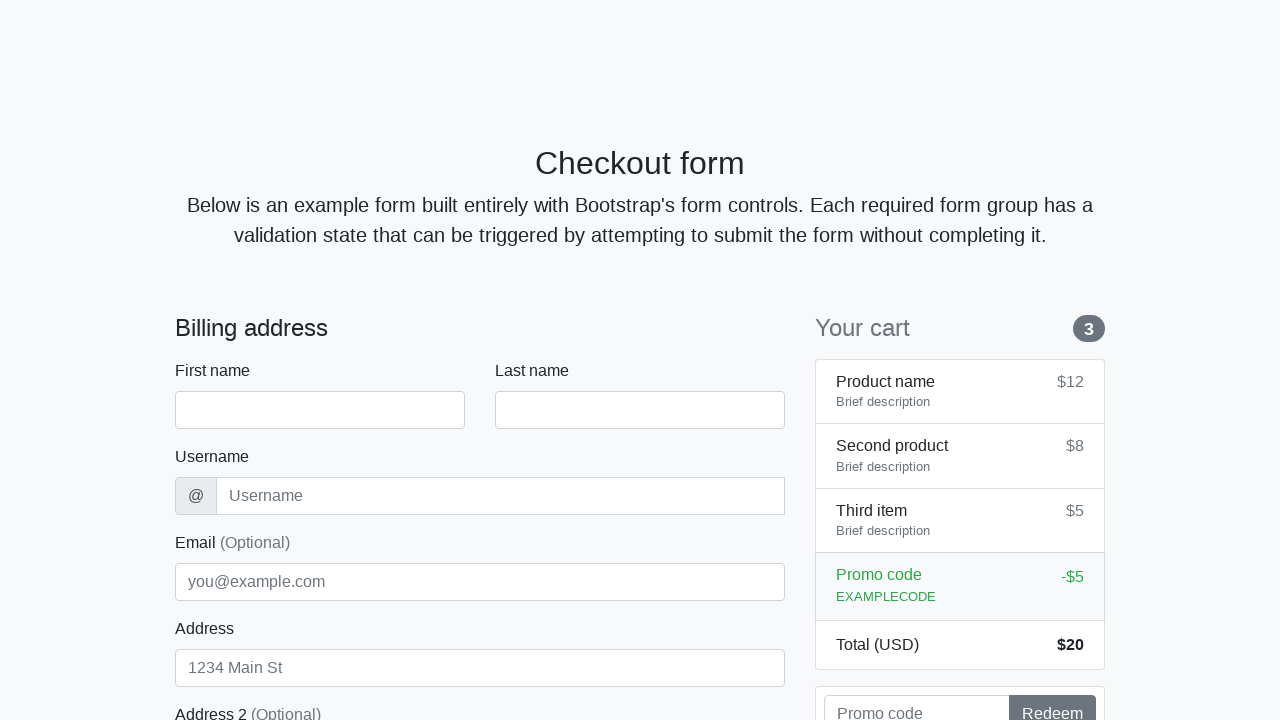

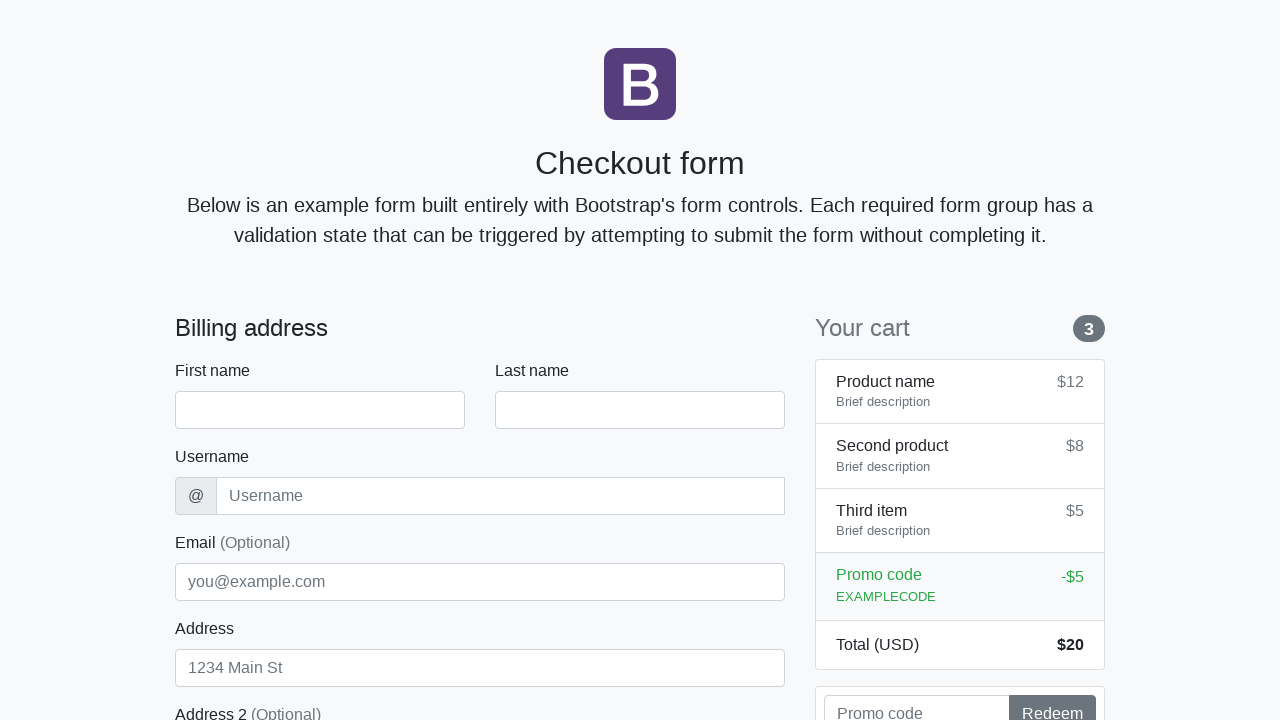